Tests that a todo item is removed if edited to an empty string

Starting URL: https://demo.playwright.dev/todomvc

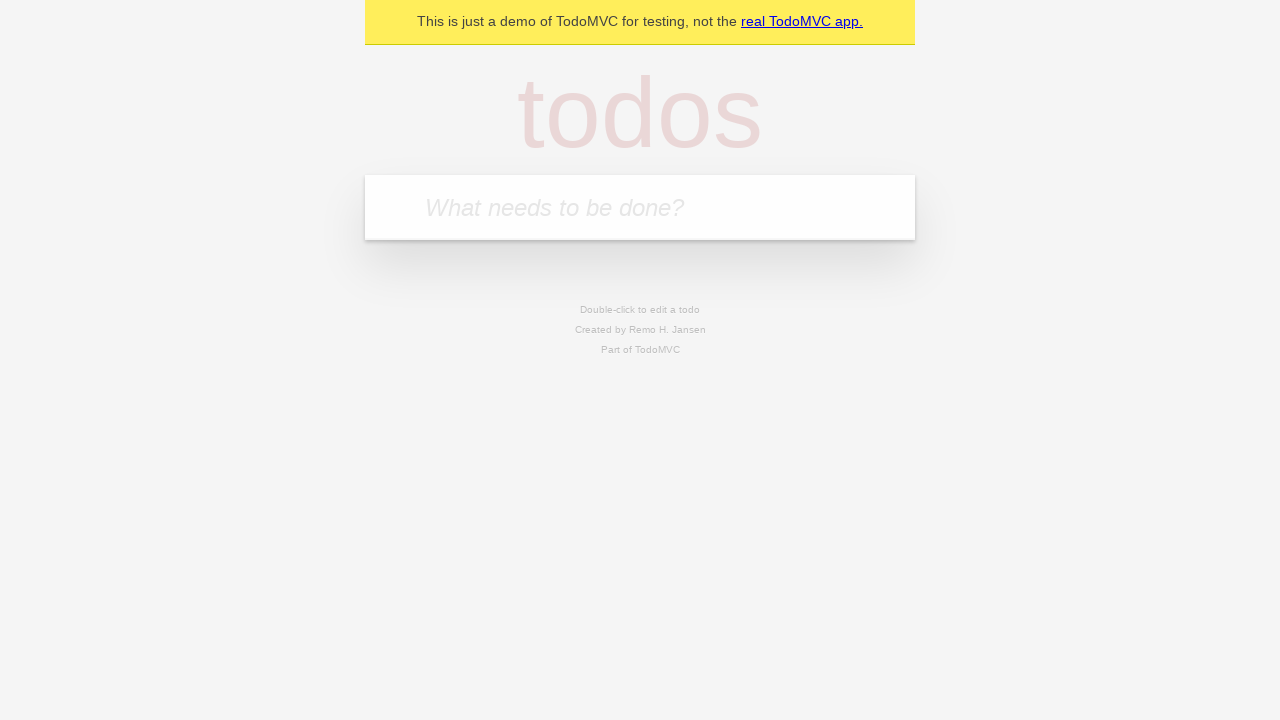

Filled todo input with 'buy some cheese' on internal:attr=[placeholder="What needs to be done?"i]
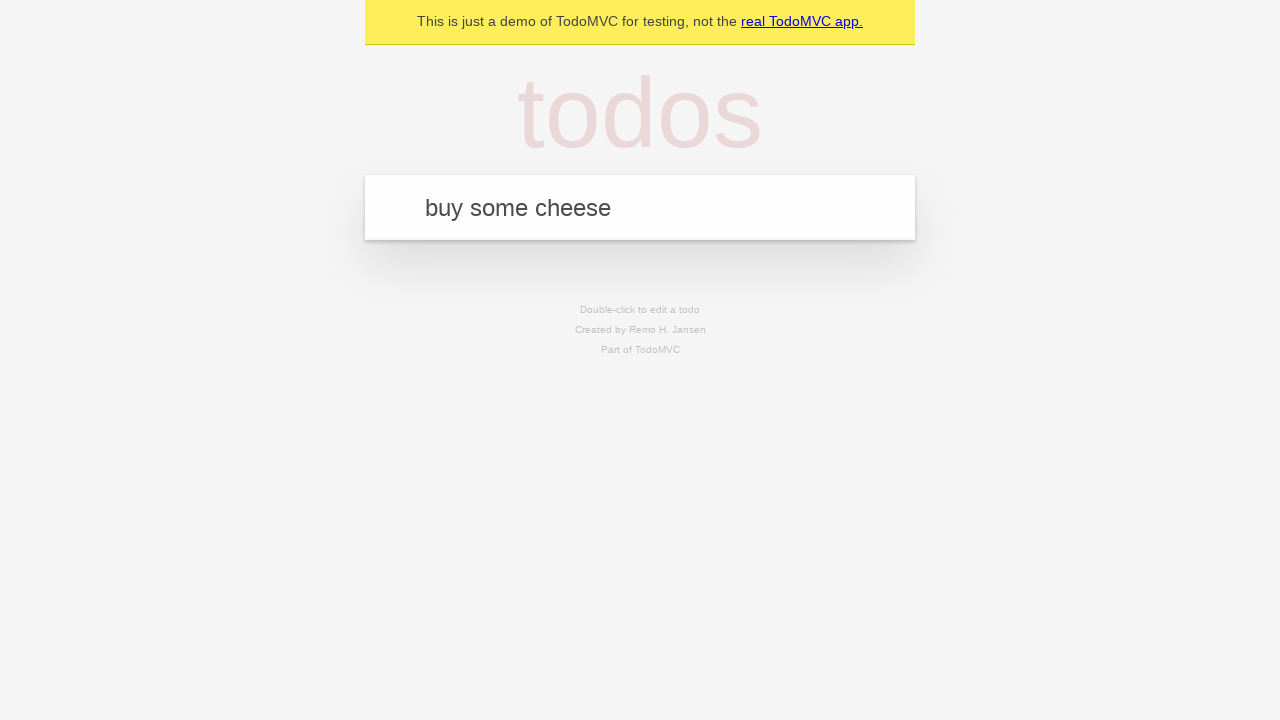

Pressed Enter to create todo item 'buy some cheese' on internal:attr=[placeholder="What needs to be done?"i]
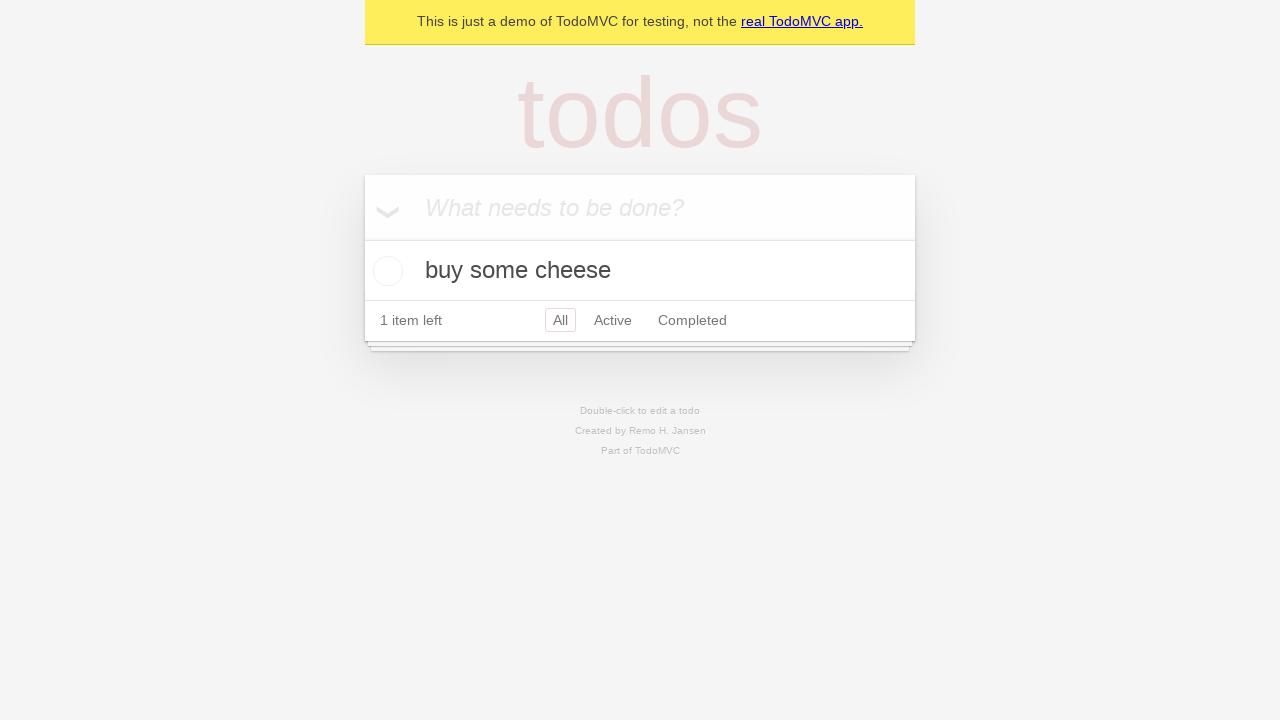

Filled todo input with 'feed the cat' on internal:attr=[placeholder="What needs to be done?"i]
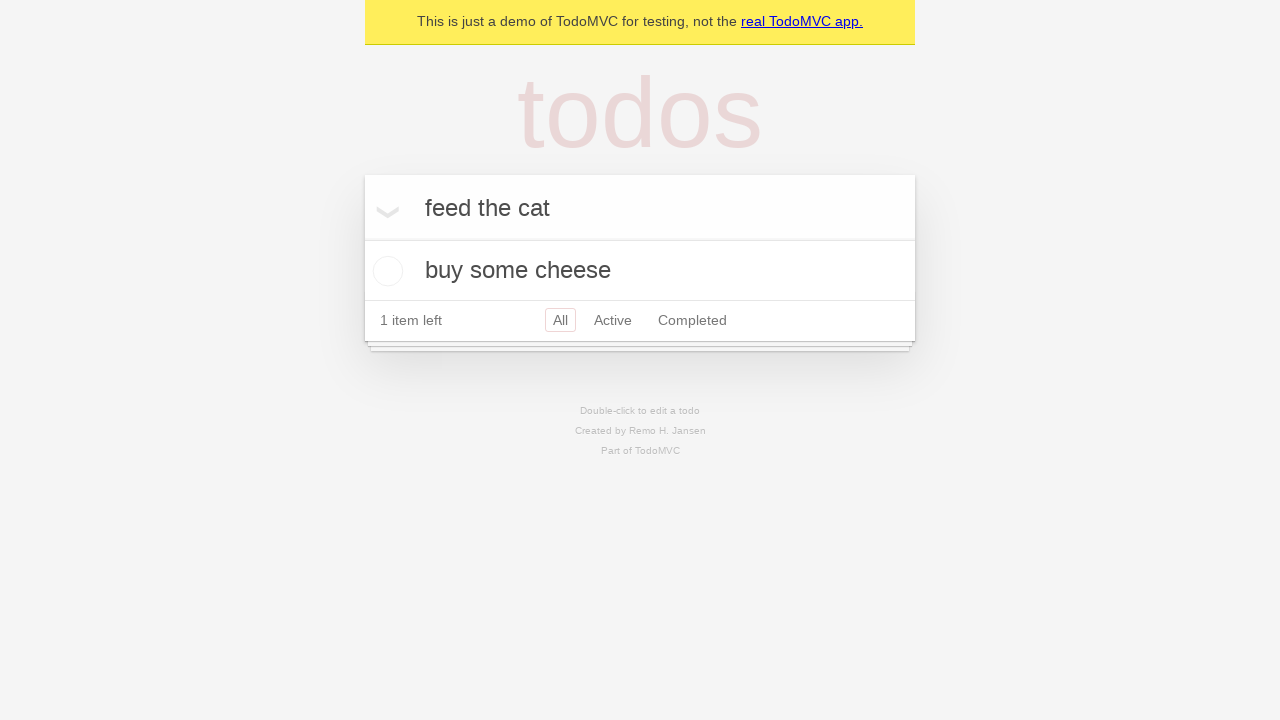

Pressed Enter to create todo item 'feed the cat' on internal:attr=[placeholder="What needs to be done?"i]
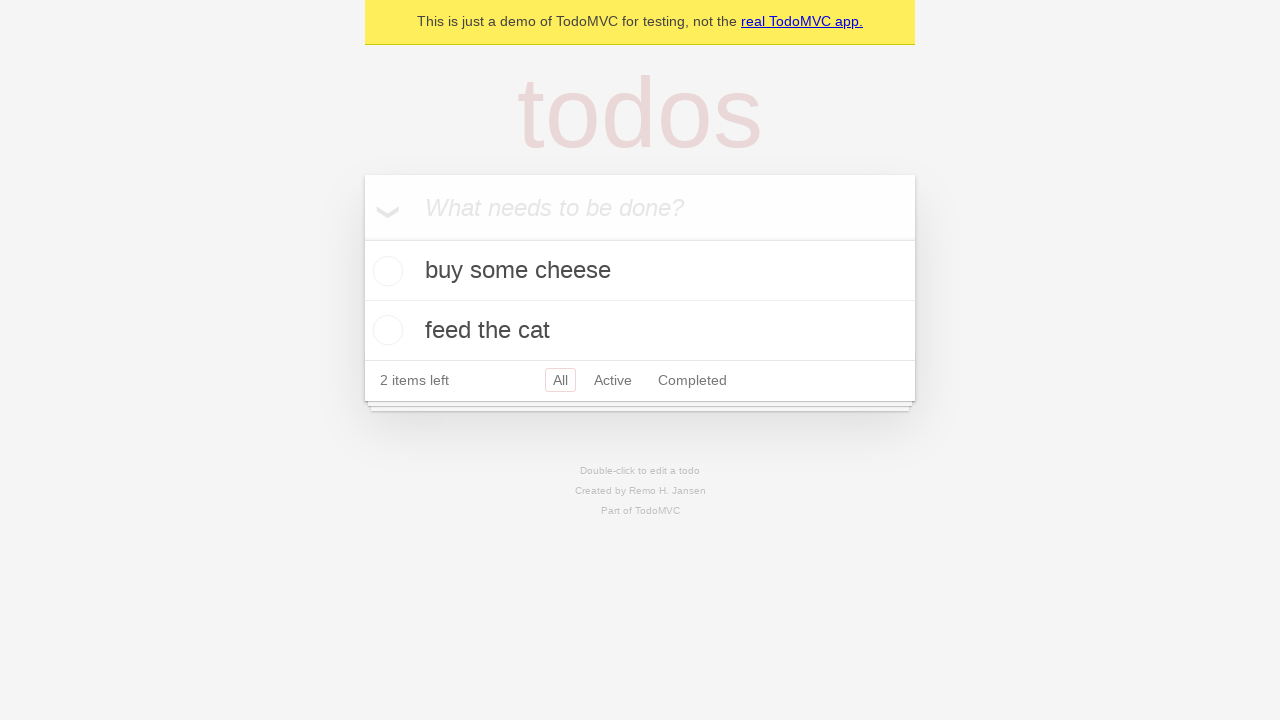

Filled todo input with 'book a doctors appointment' on internal:attr=[placeholder="What needs to be done?"i]
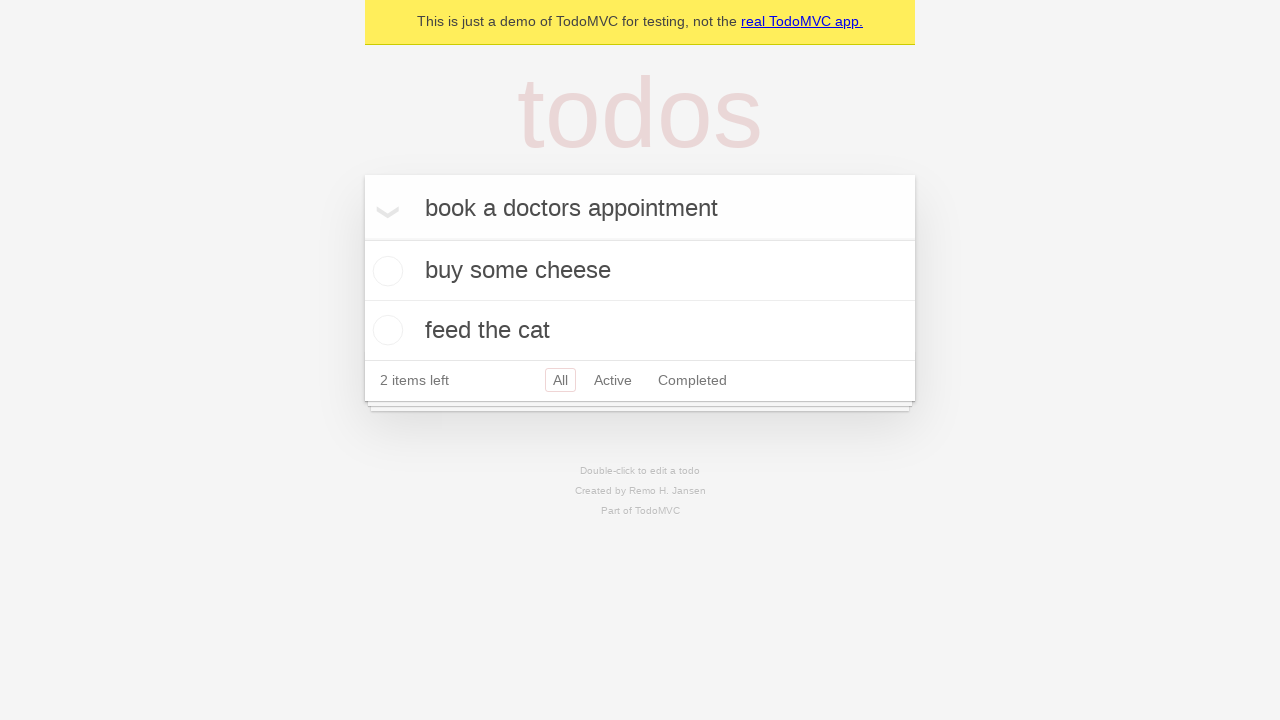

Pressed Enter to create todo item 'book a doctors appointment' on internal:attr=[placeholder="What needs to be done?"i]
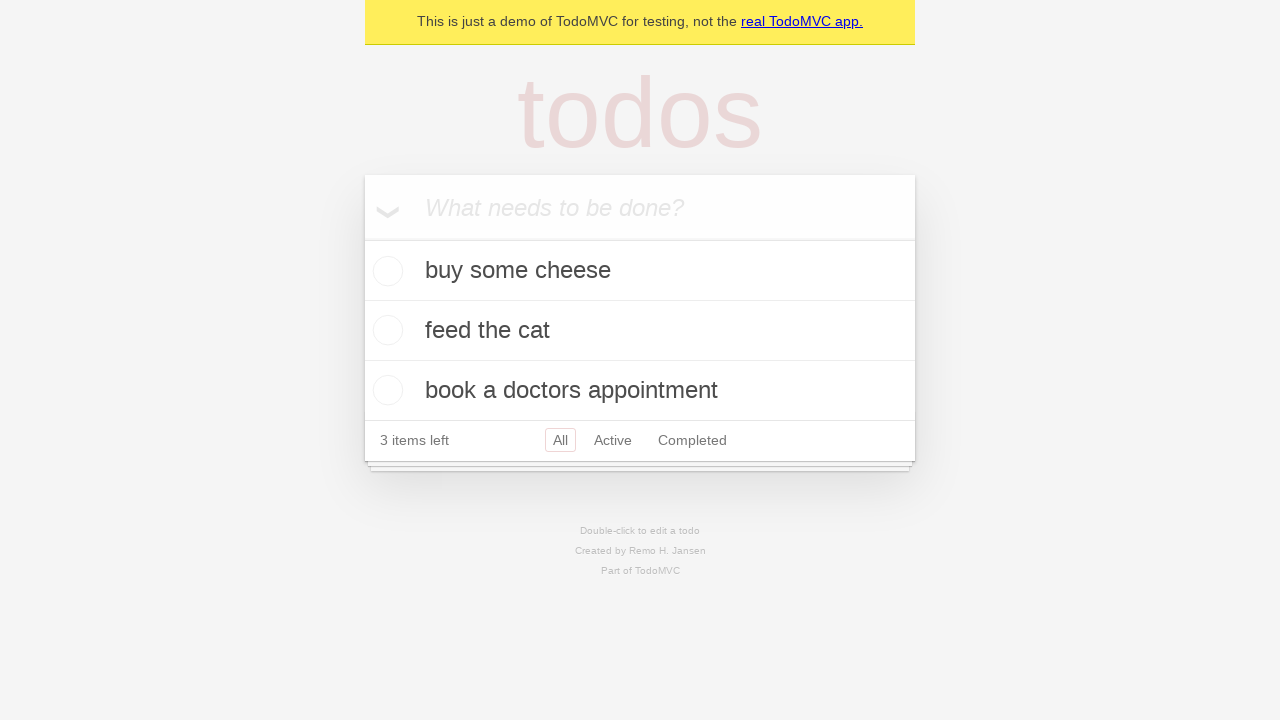

Waited for all 3 todo items to be created
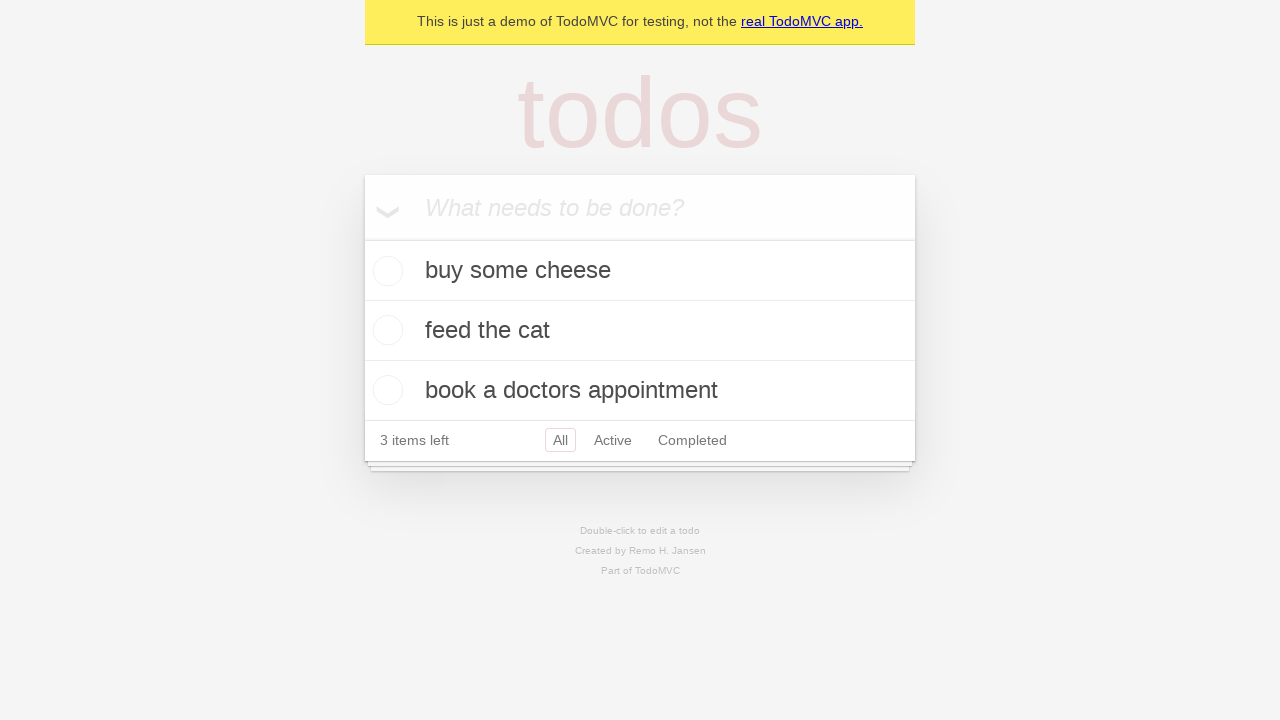

Double-clicked second todo item to enter edit mode at (640, 331) on internal:testid=[data-testid="todo-item"s] >> nth=1
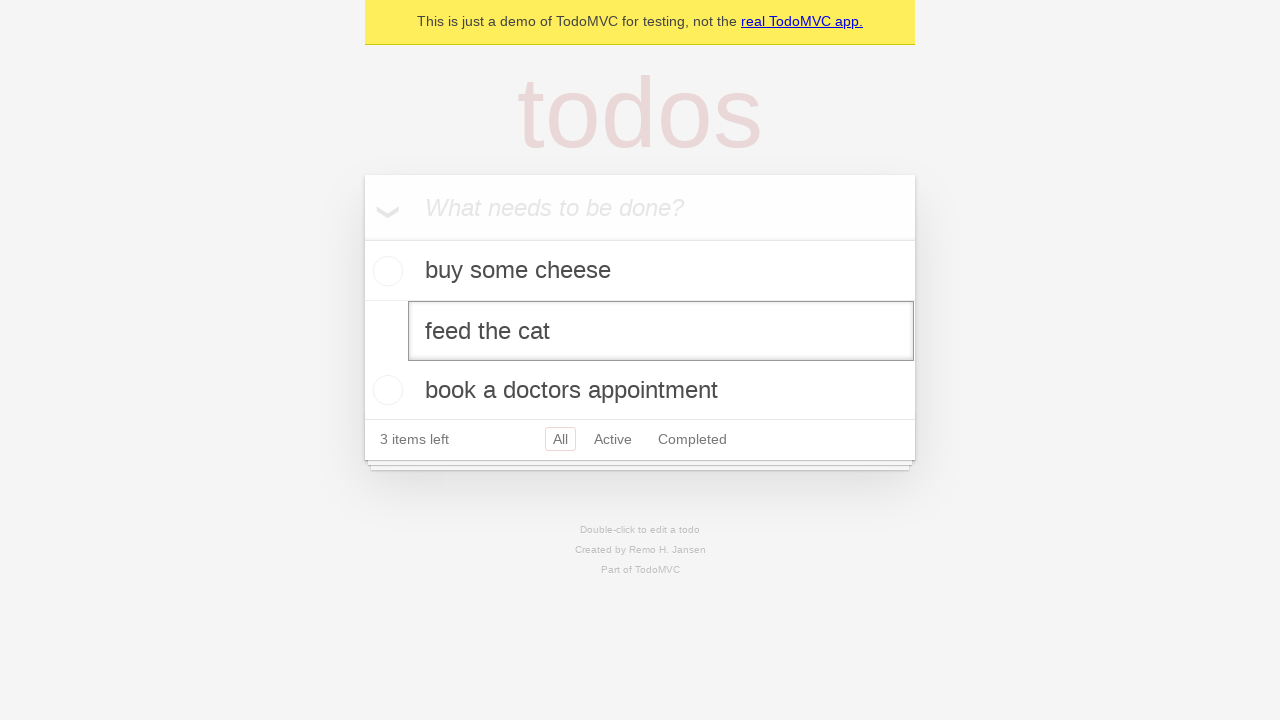

Cleared the text content of the second todo item on internal:testid=[data-testid="todo-item"s] >> nth=1 >> internal:role=textbox[nam
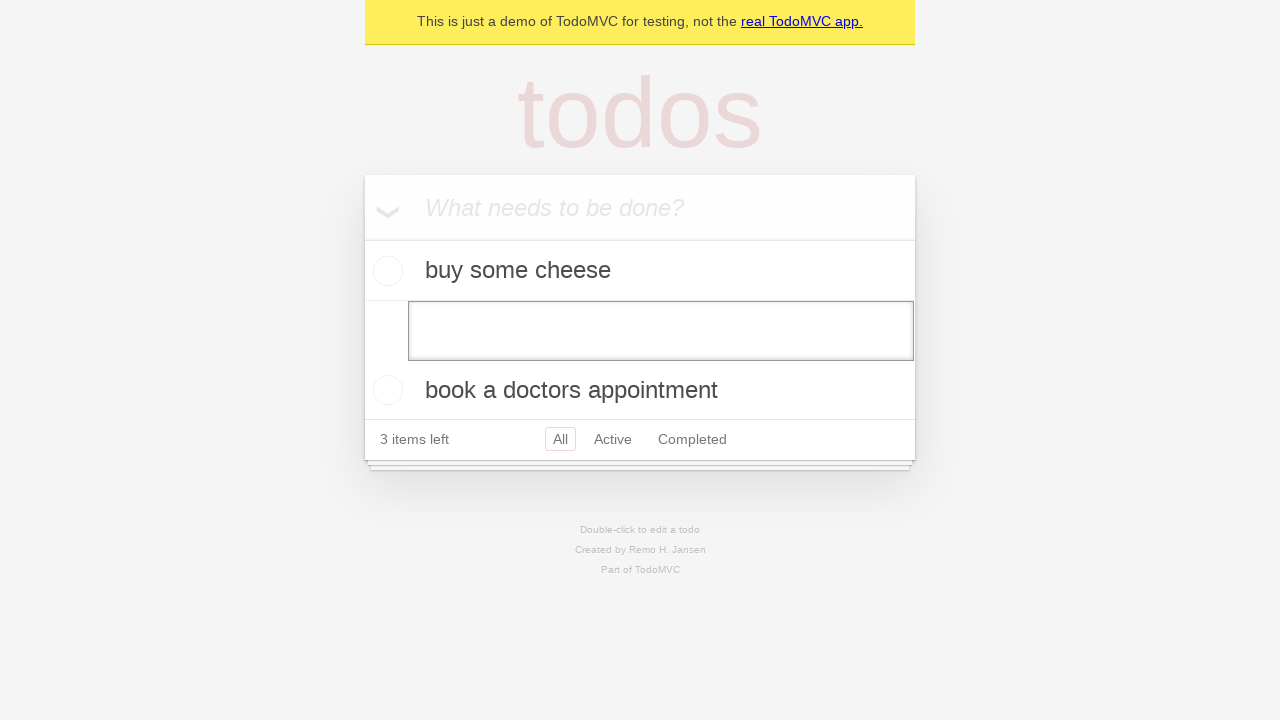

Pressed Enter to confirm empty text and remove the todo item on internal:testid=[data-testid="todo-item"s] >> nth=1 >> internal:role=textbox[nam
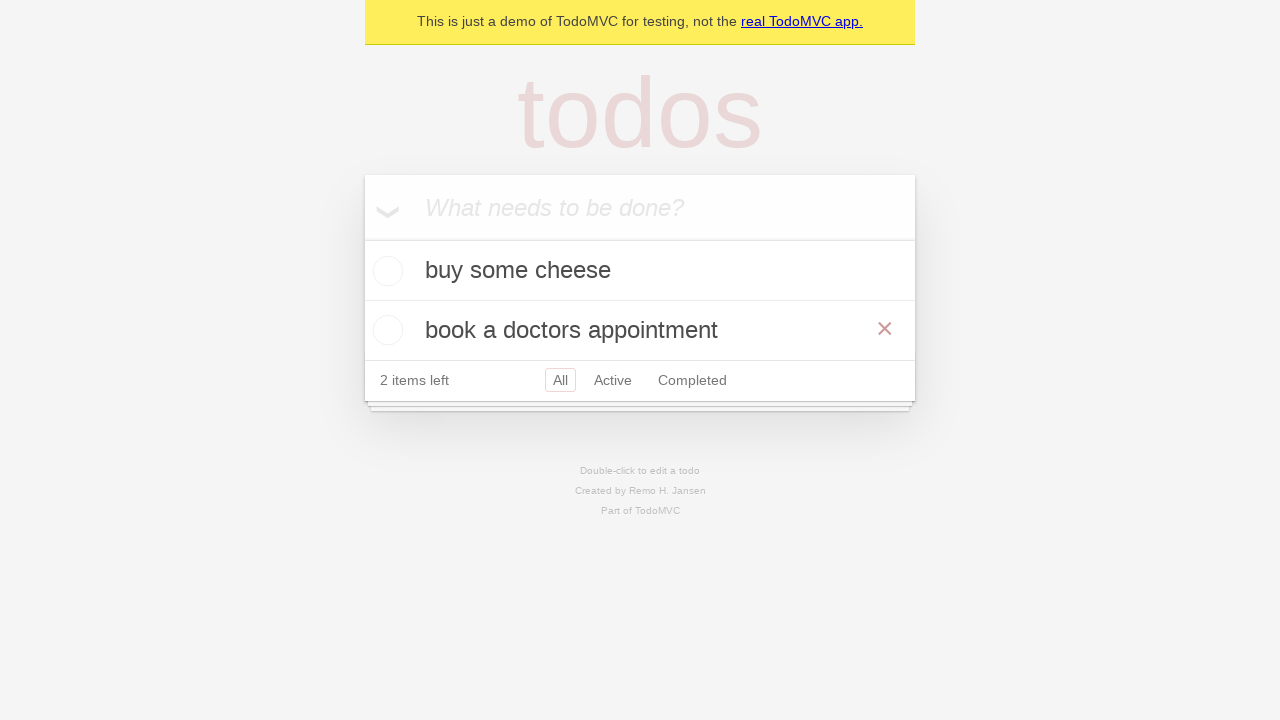

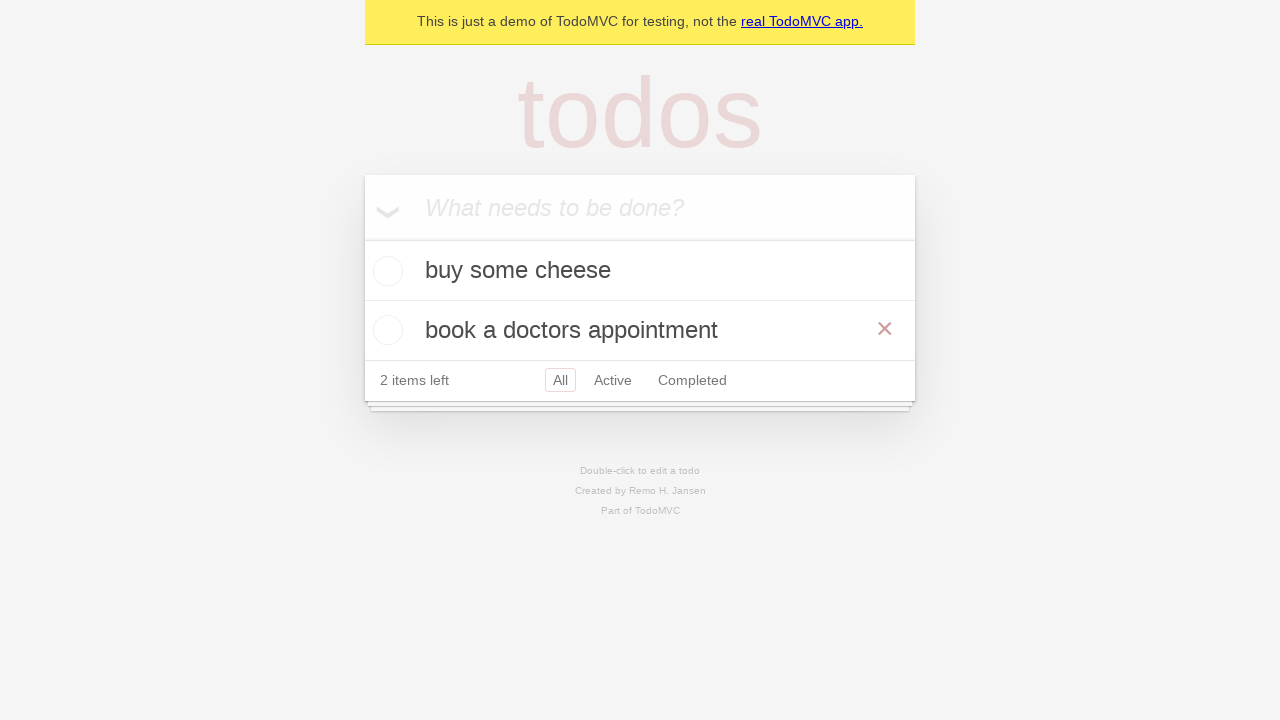